Scrolls to the Success Stories section and verifies client case study content including INDYFIN client details, team size, collaboration period, and location

Starting URL: https://www.benthonlabs.com/

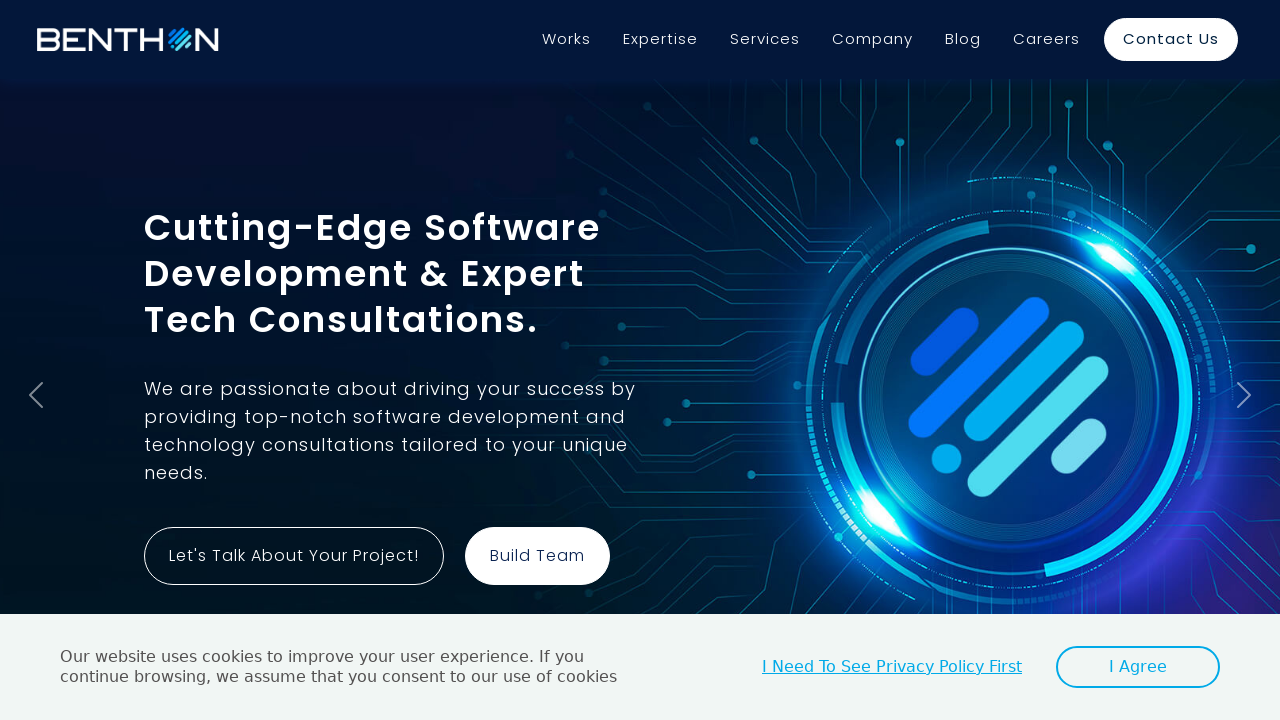

Scrolled to Success Stories section
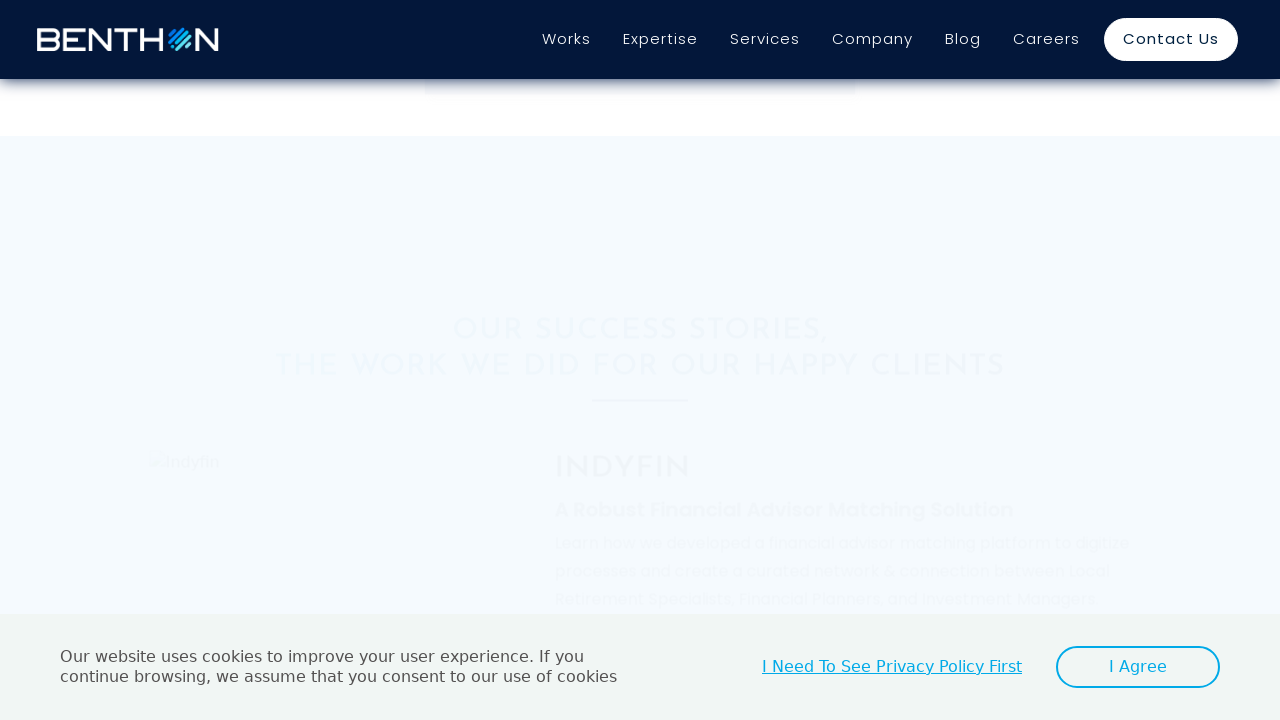

Success Stories heading is visible
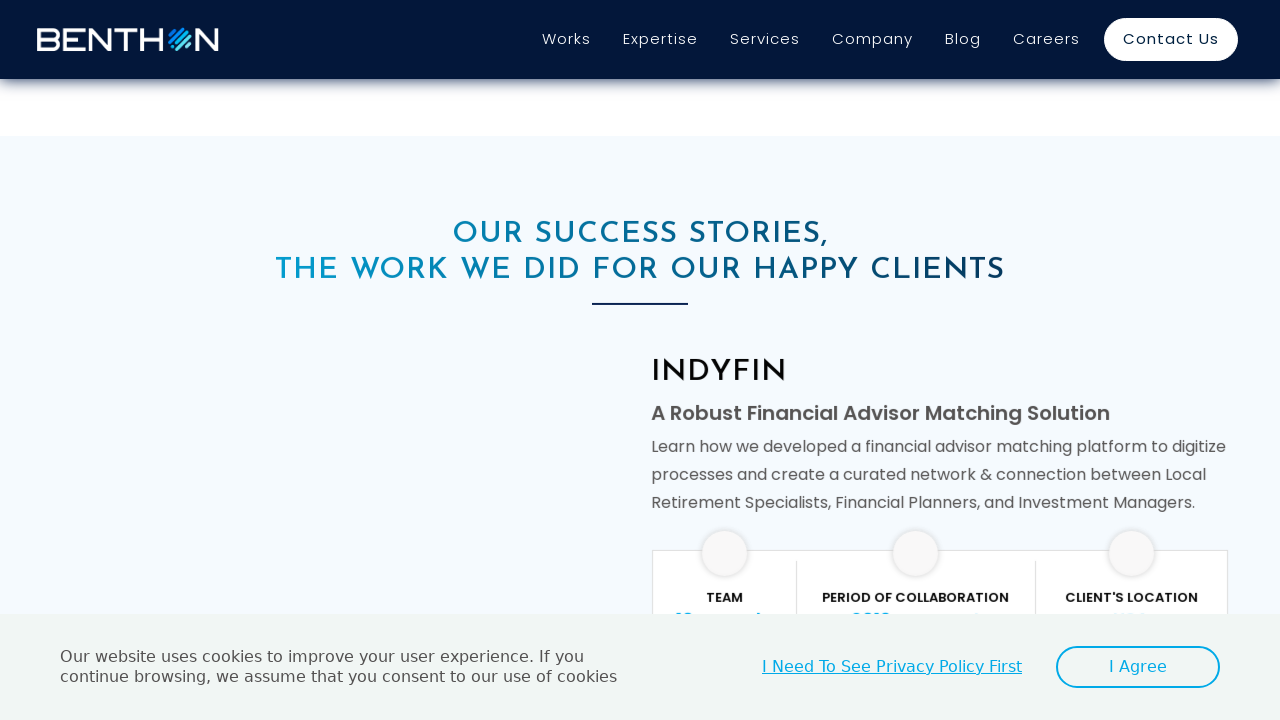

Verified 'OUR SUCCESS STORIES' heading text
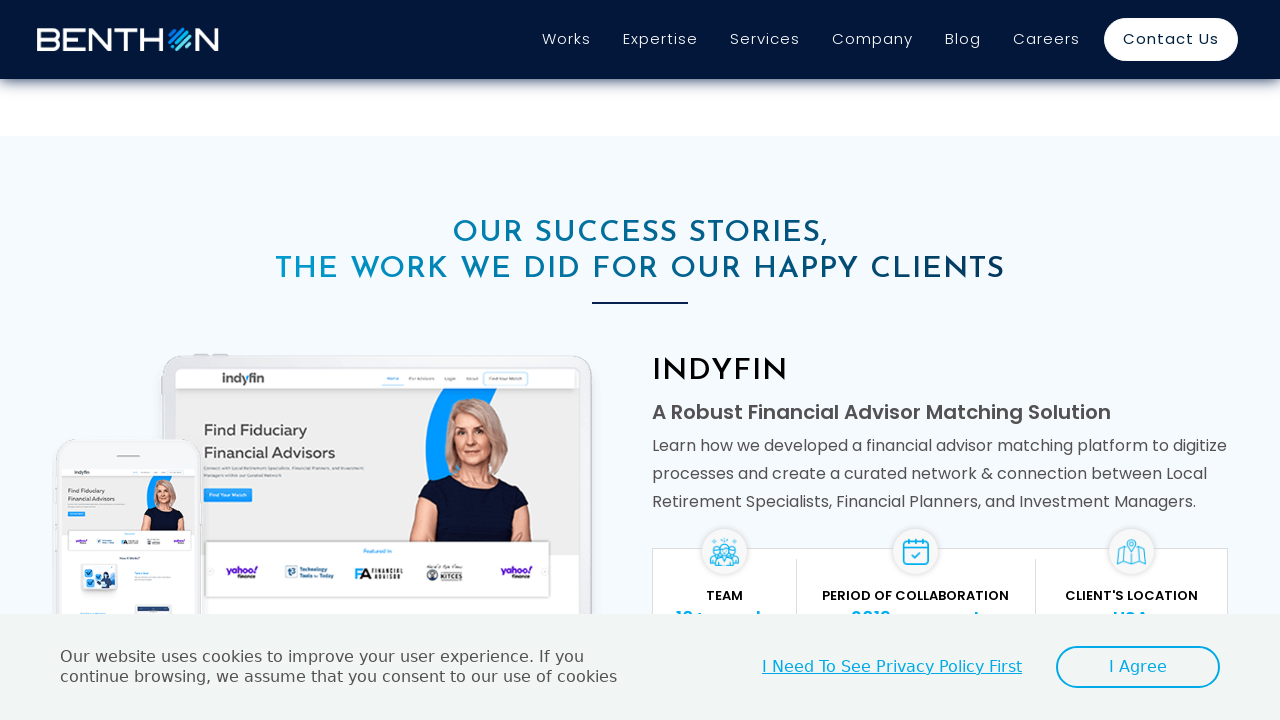

INDYFIN client name is visible
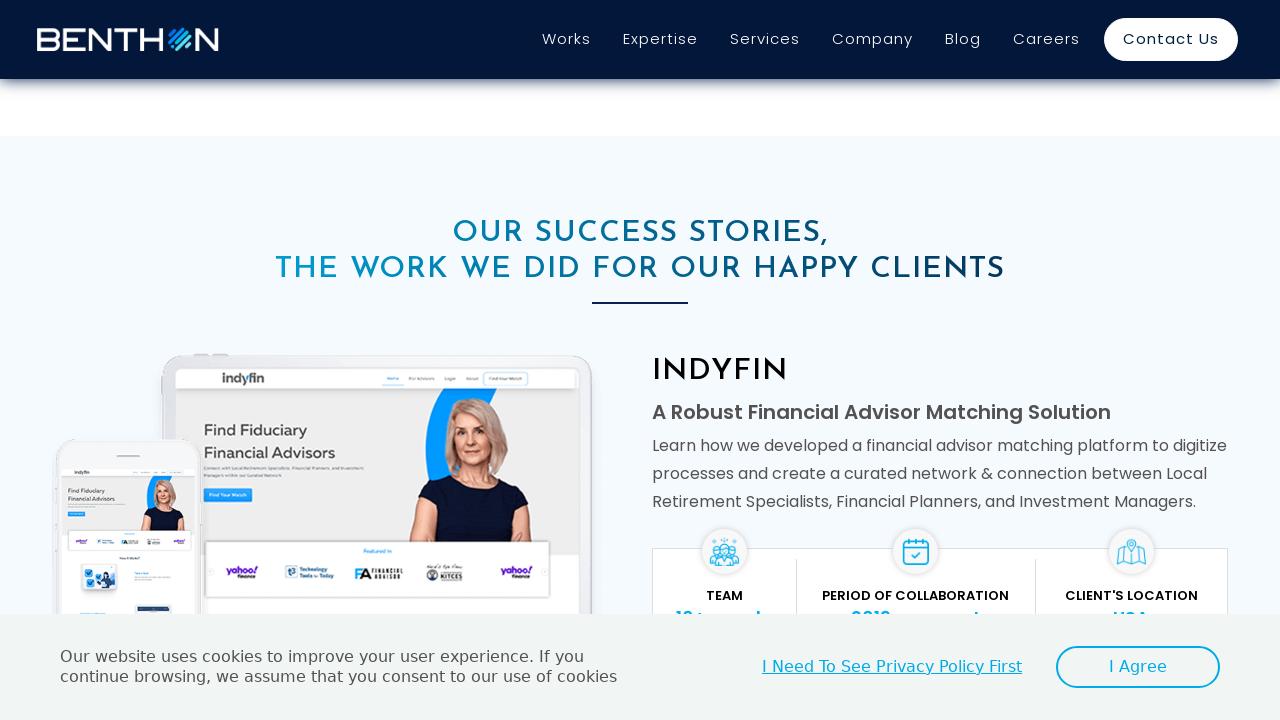

Verified INDYFIN client name is visible
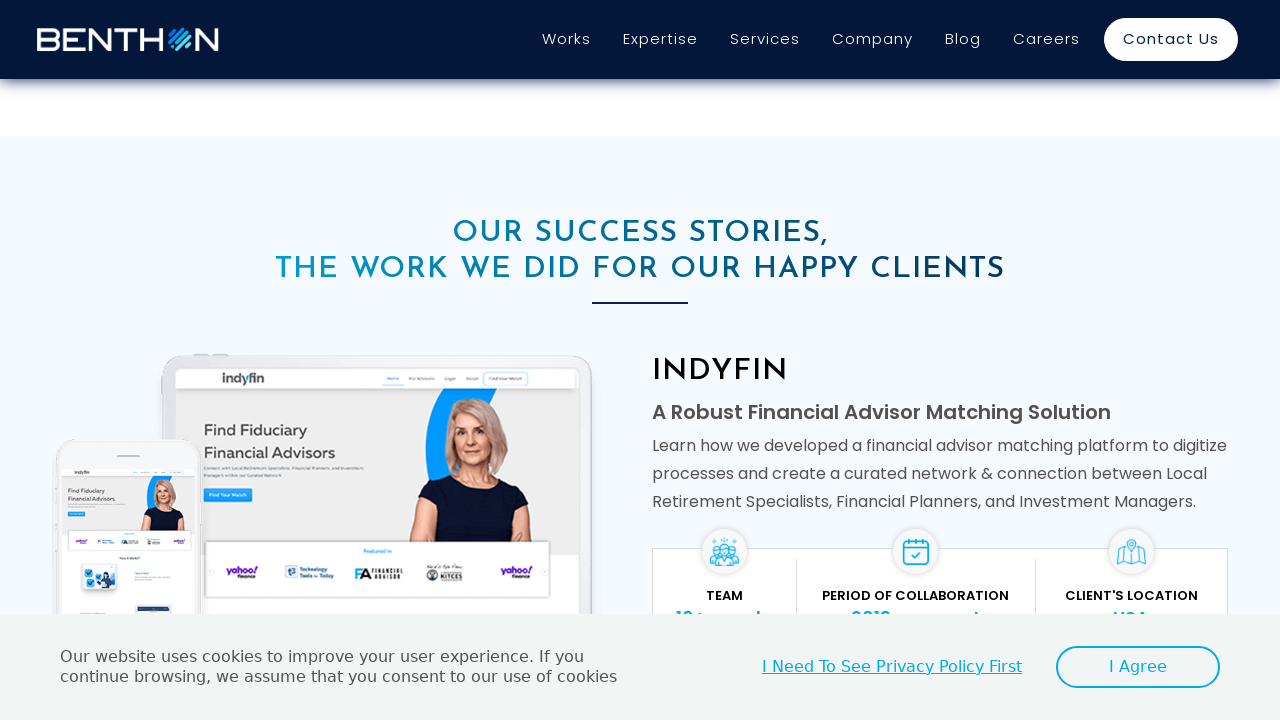

Verified client title 'A Robust Financial Advisor Matching Solution' is visible
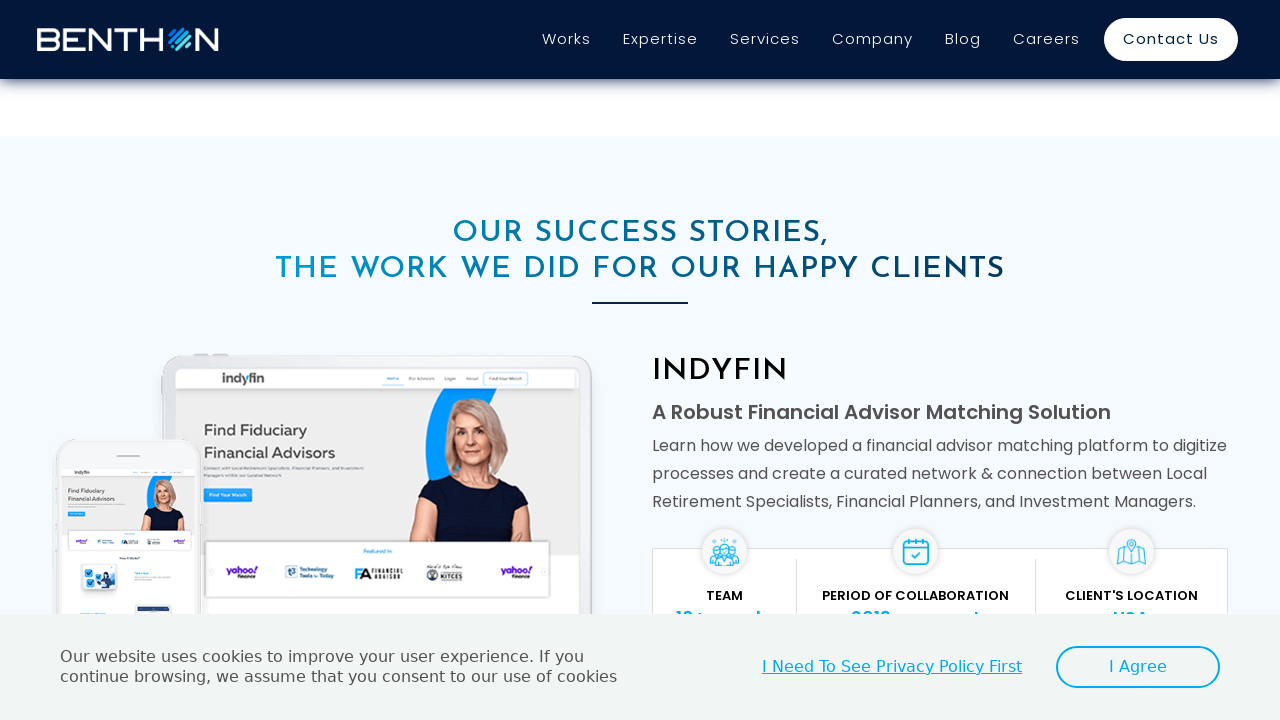

Verified 'Team' label is visible
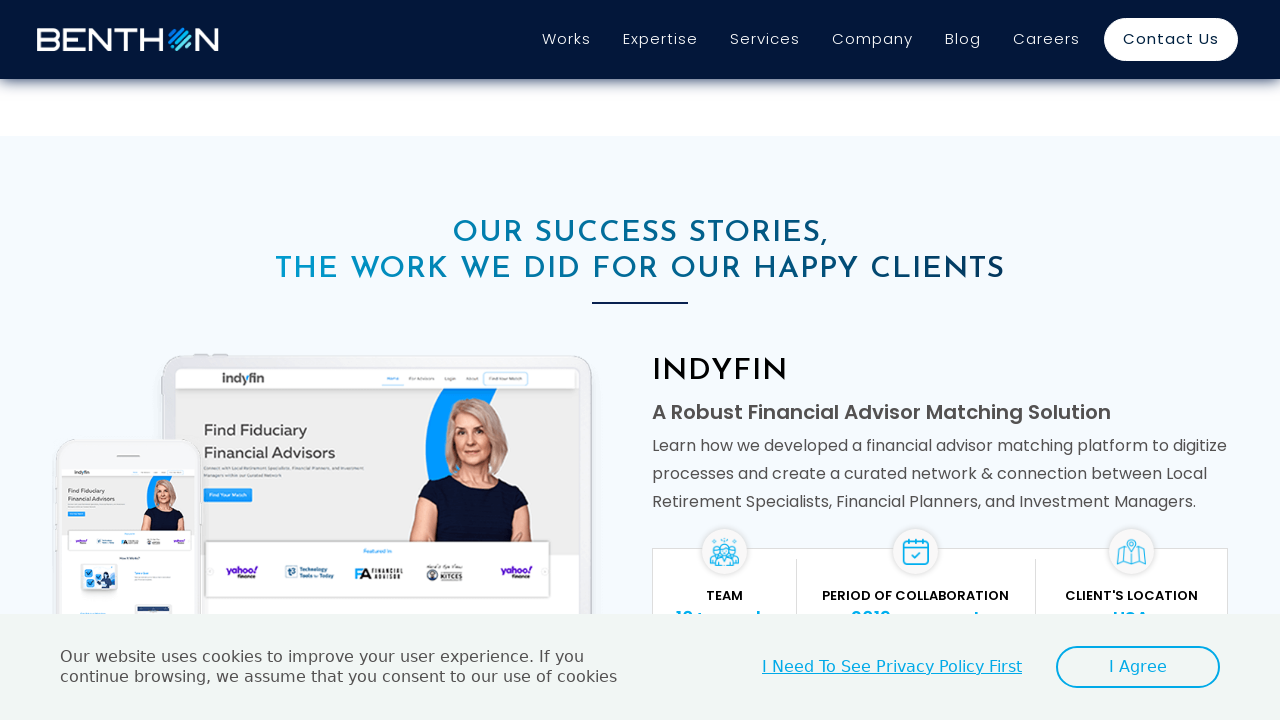

Verified team size '10+ people' is visible
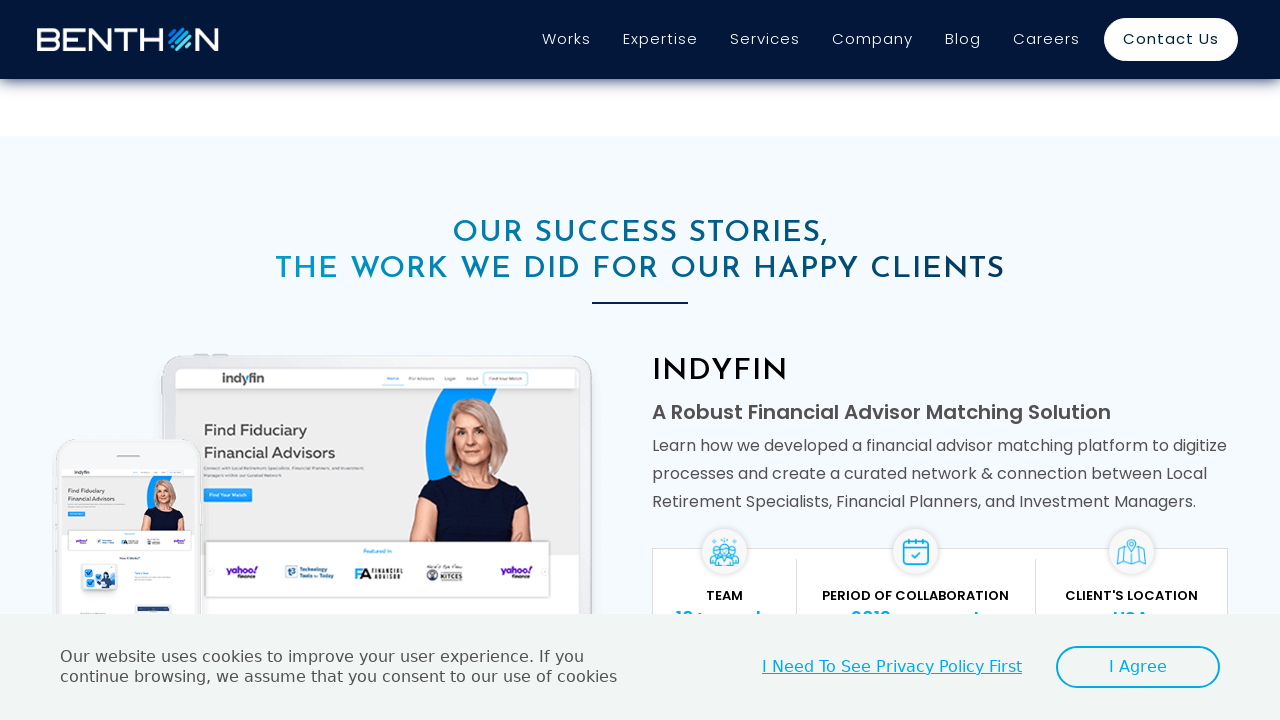

Verified 'Period of Collaboration' label is visible
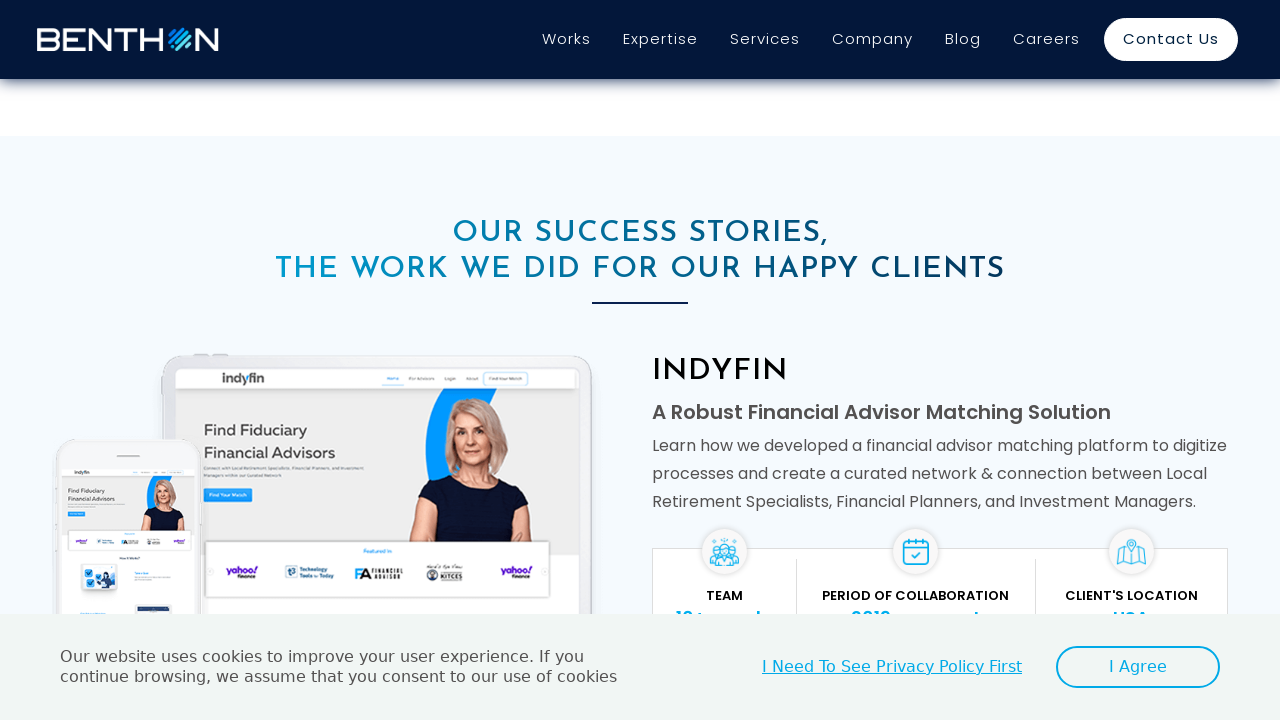

Verified 'Client's Location' label is visible
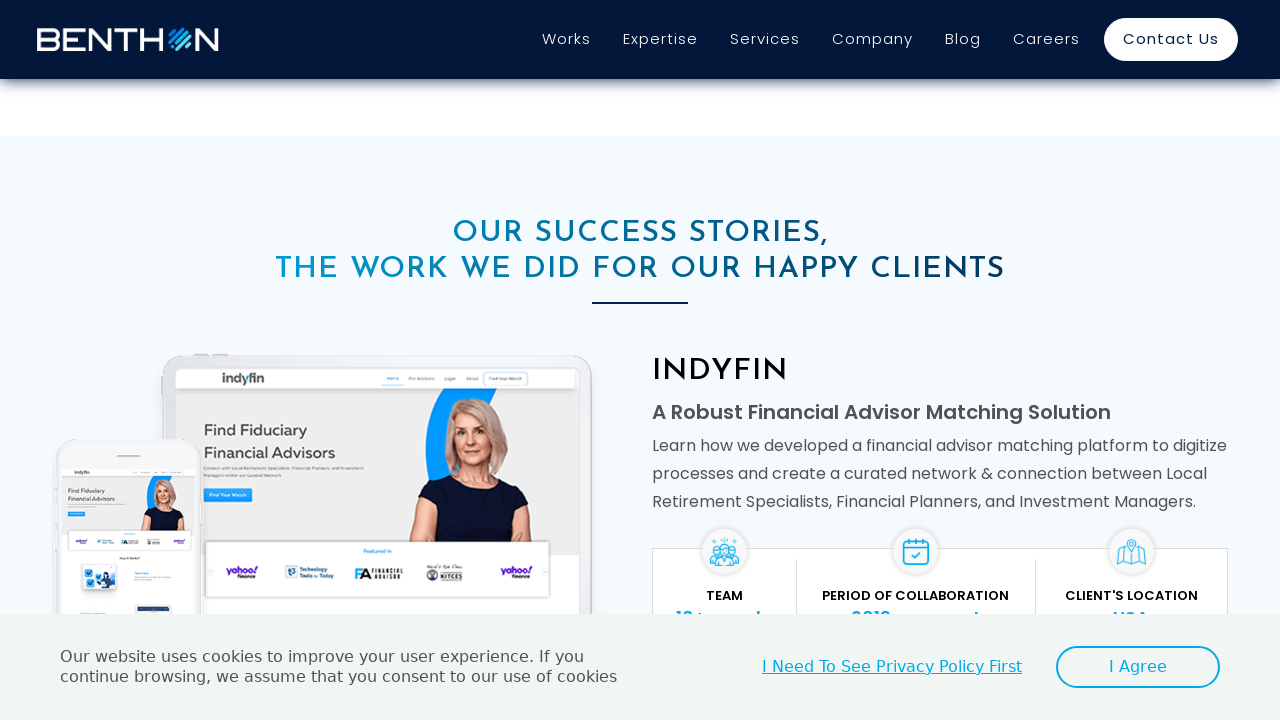

Verified client location 'USA' is visible
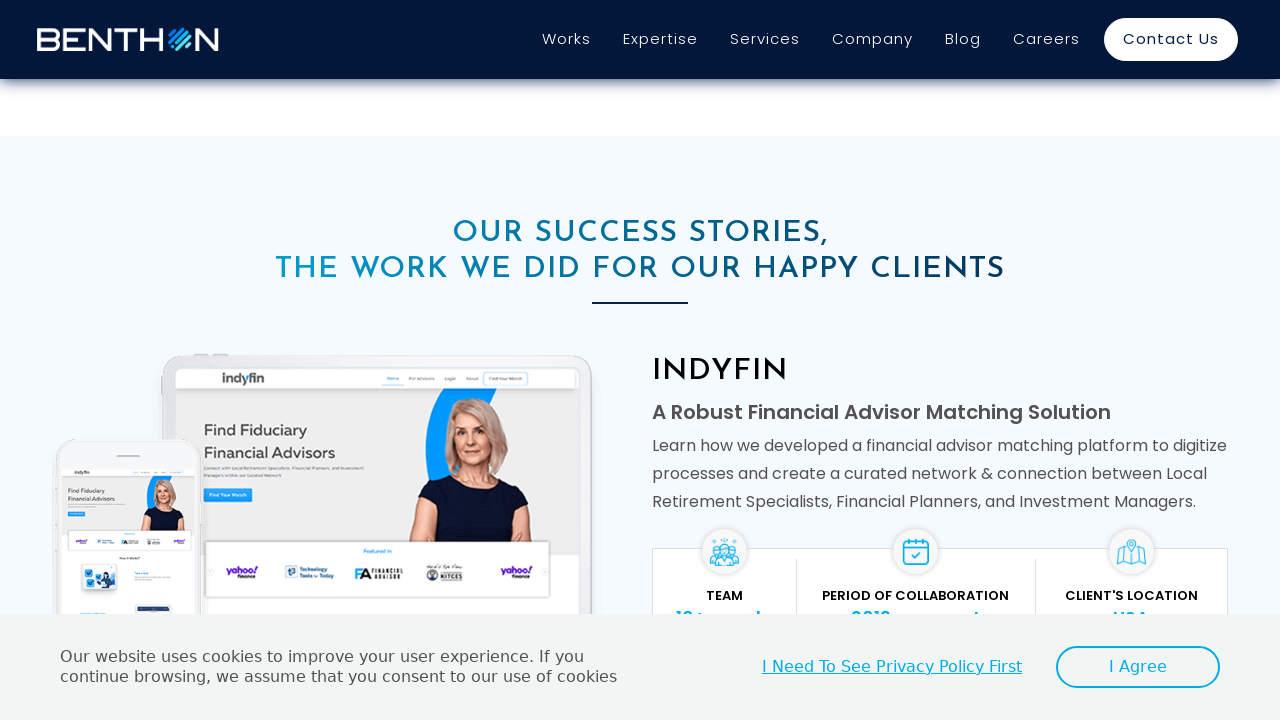

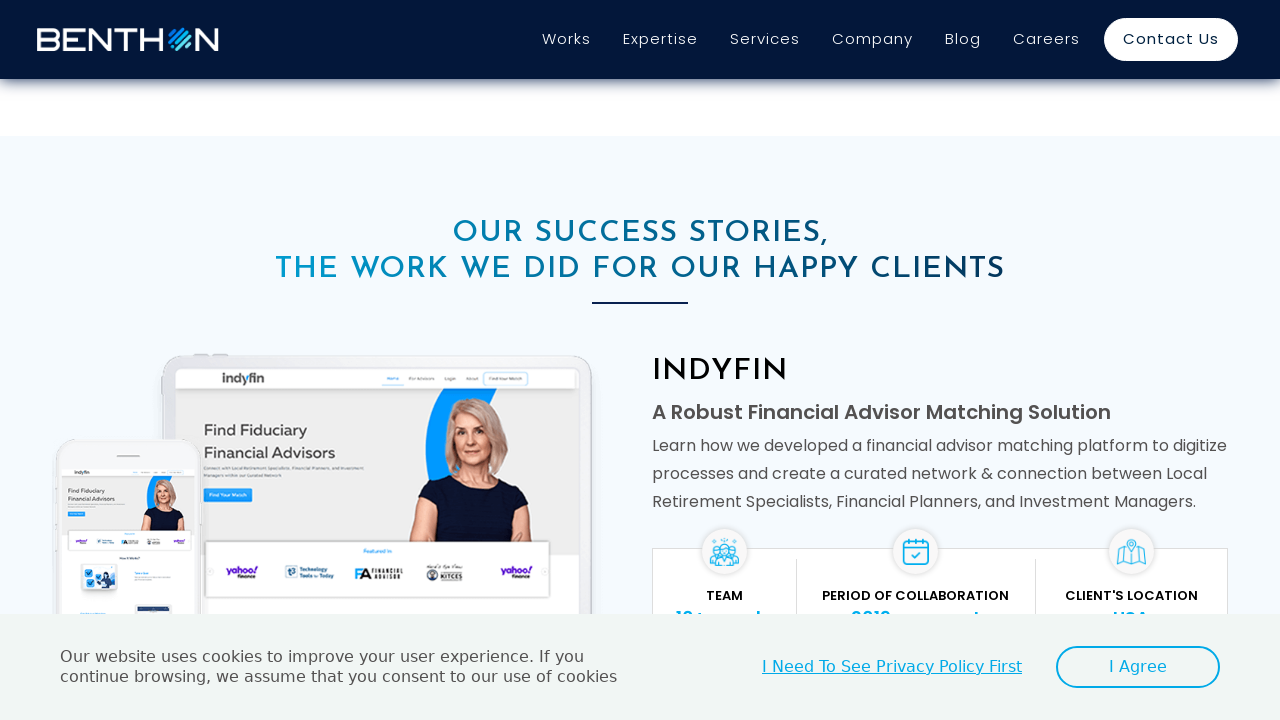